Navigates to testotomasyonu.com and verifies that the page title contains "Test Otomasyon"

Starting URL: https://testotomasyonu.com

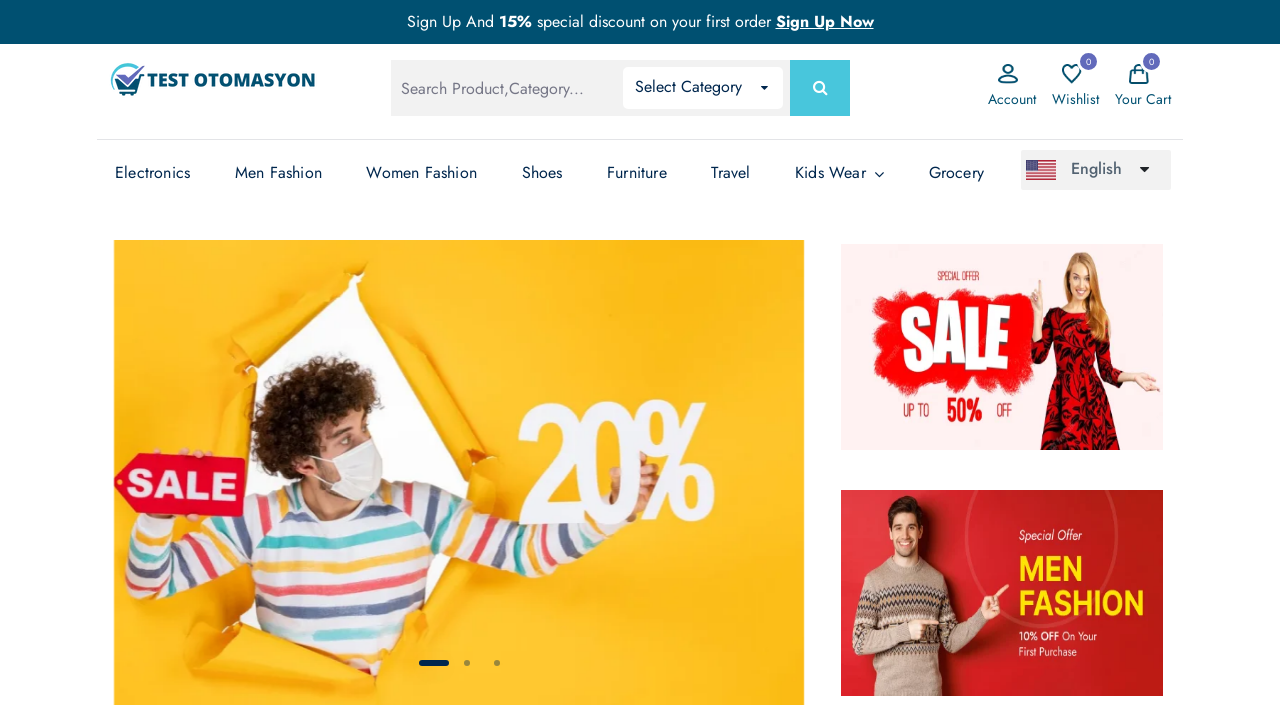

Waited for page to load (domcontentloaded state)
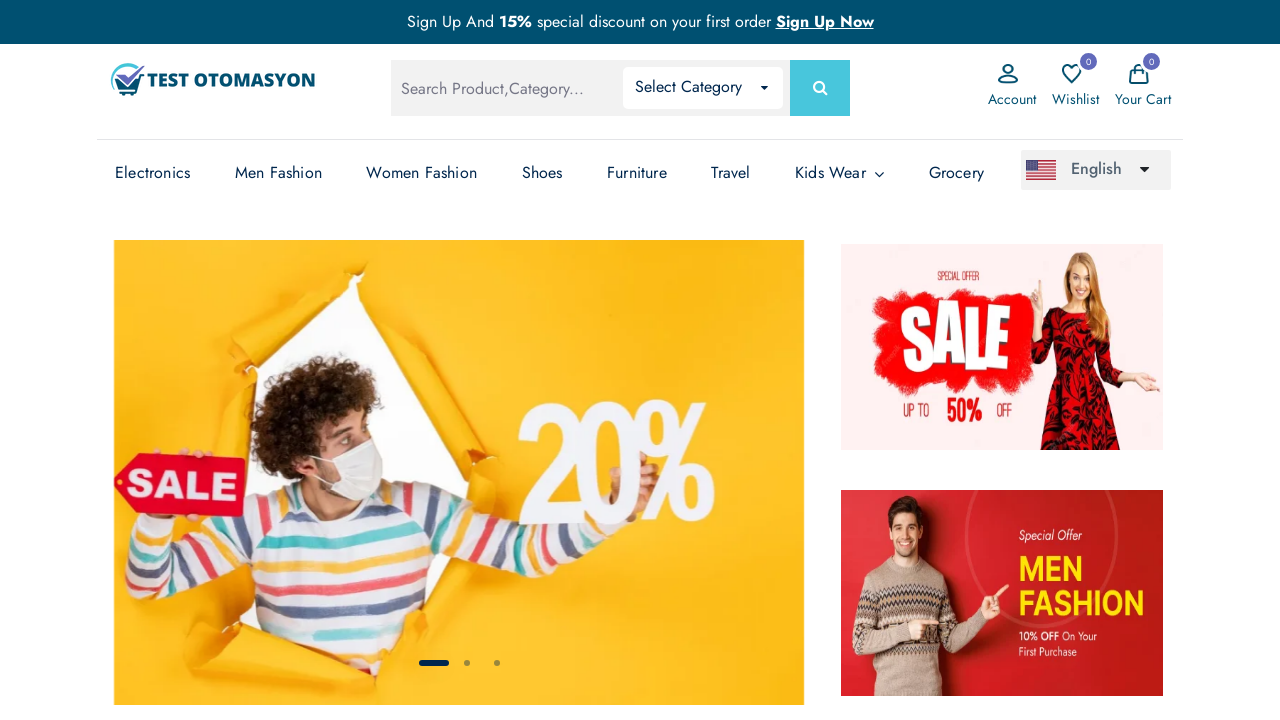

Retrieved page title: 'Test Otomasyonu - Test Otomasyonu'
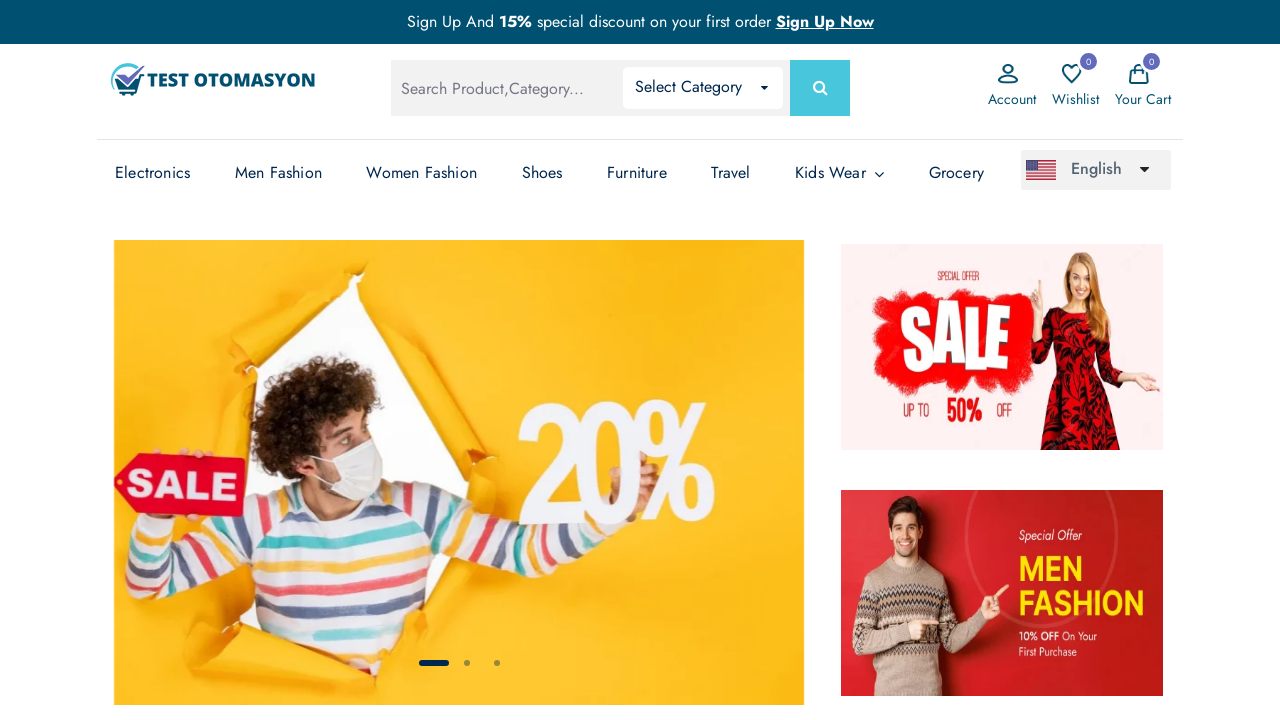

Verified that page title contains 'Test Otomasyon'
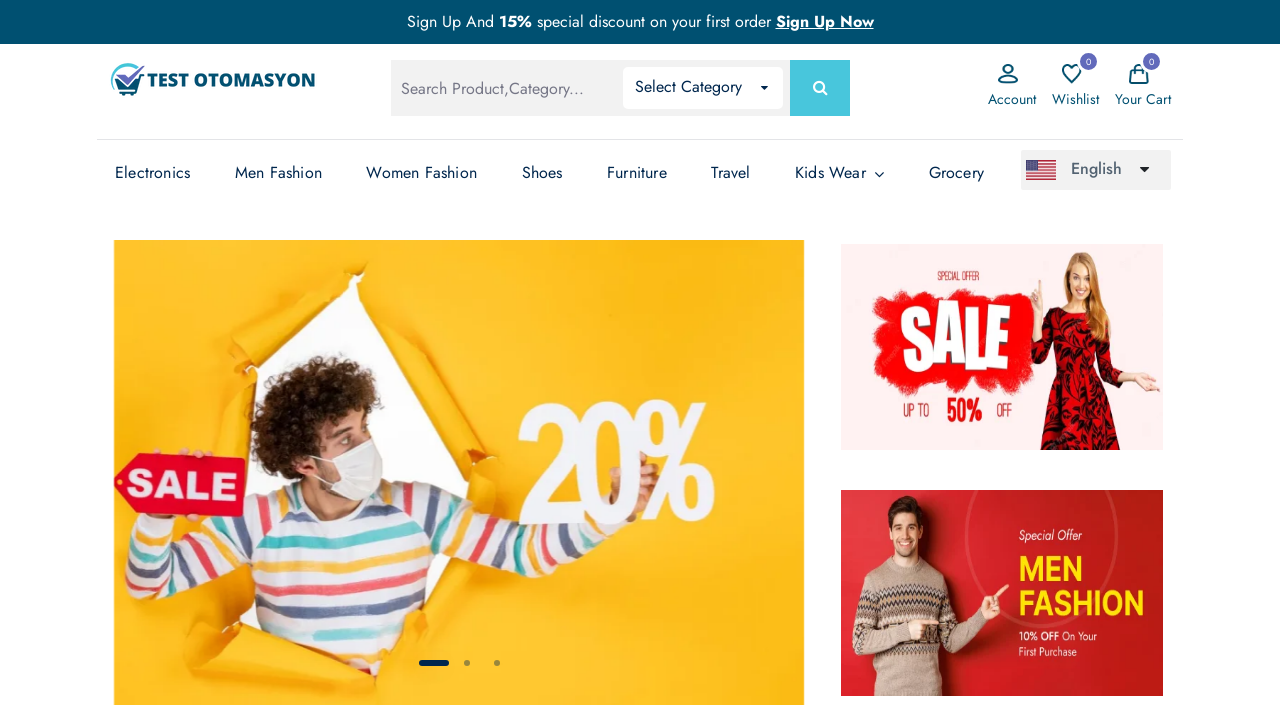

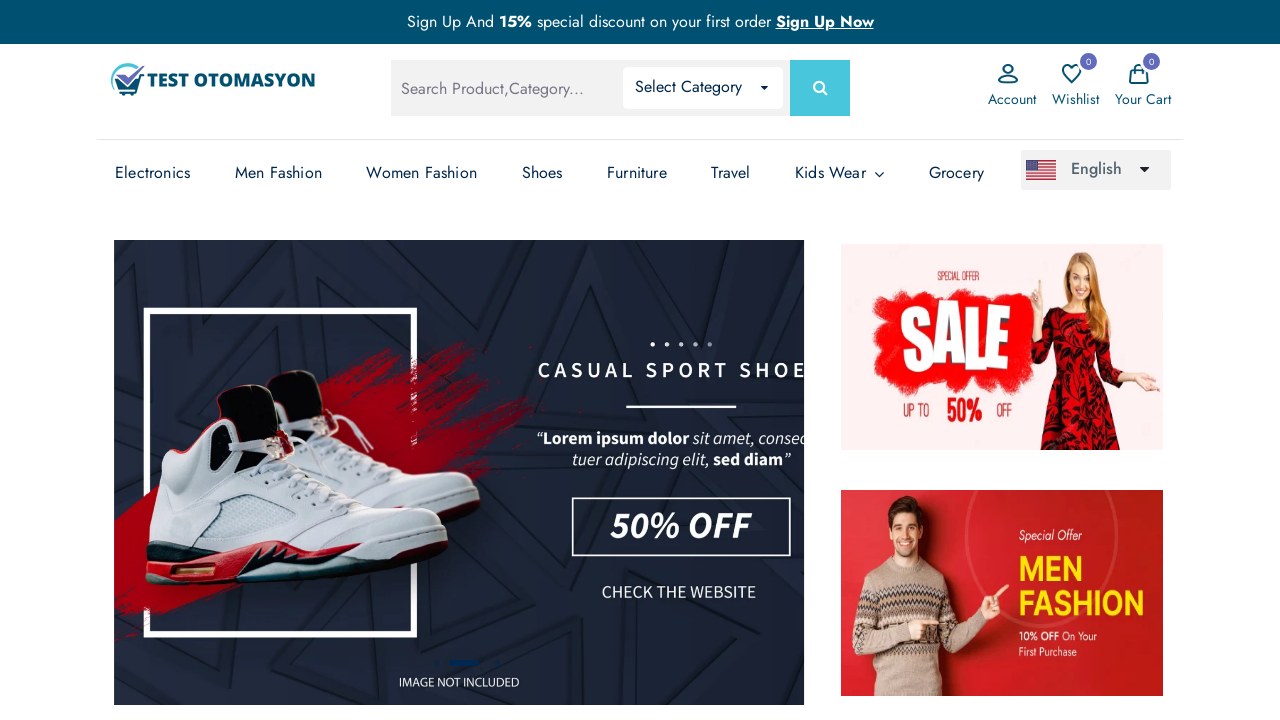